Tests scrolling to the bottom of the page using JavaScript window.scrollTo

Starting URL: https://demo.automationtesting.in/Register.html

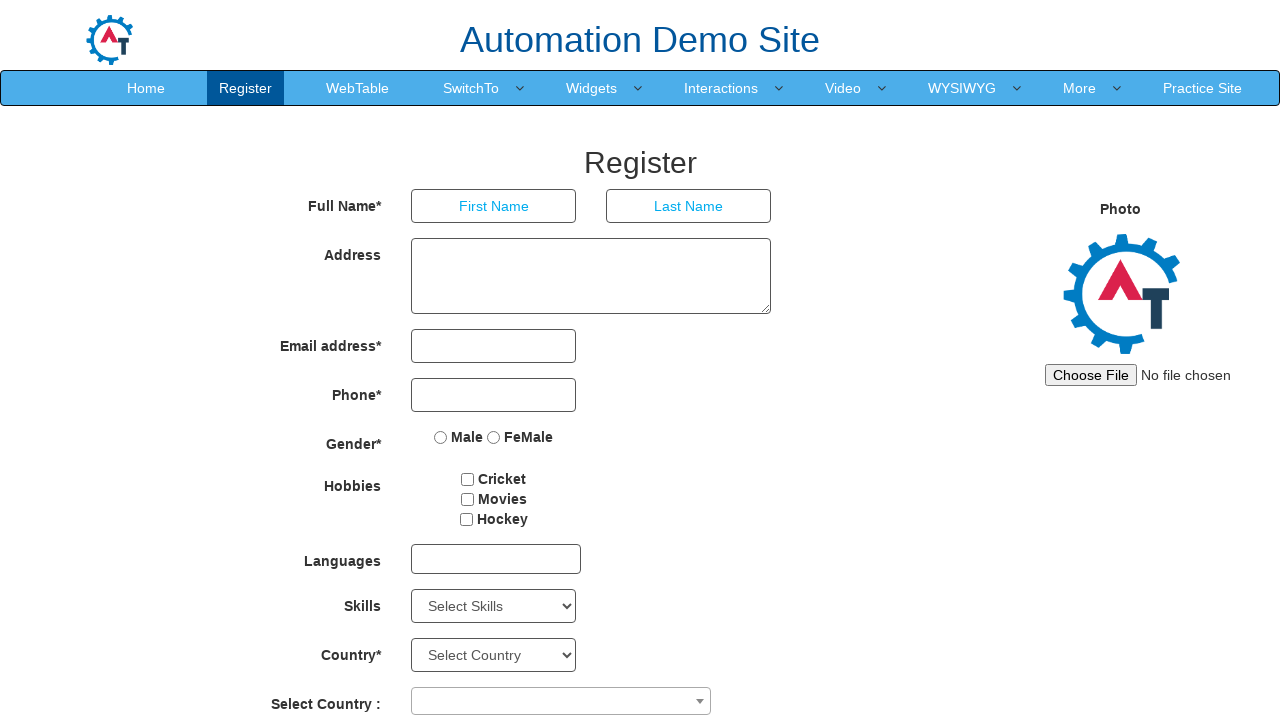

Scrolled to the bottom of the page using JavaScript window.scrollTo
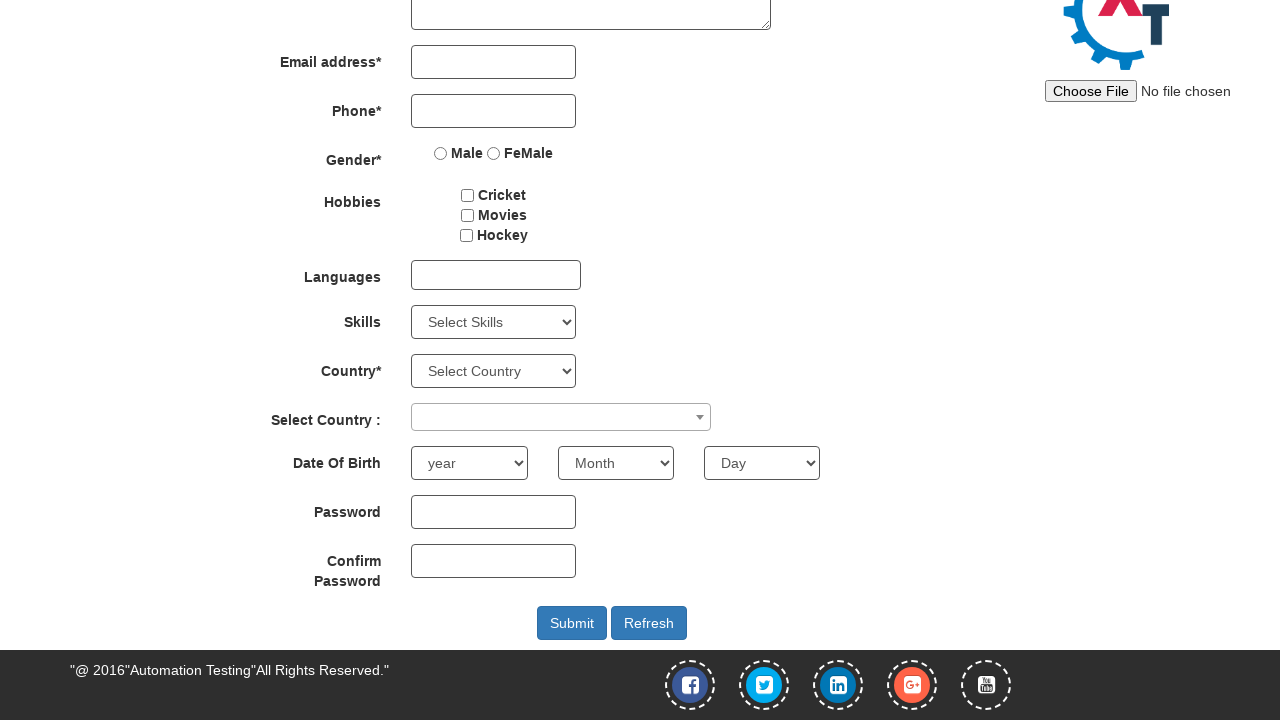

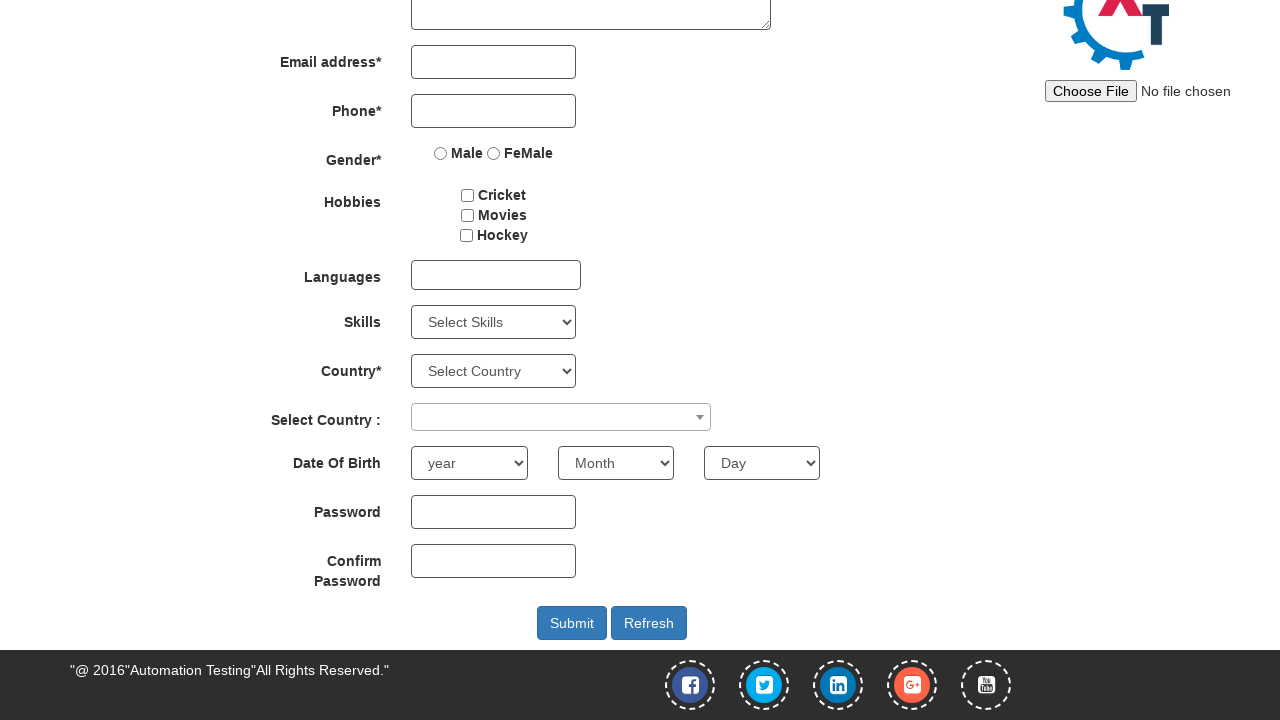